Tests the flight booking interface by clicking on the "One Way" option and accepting the resulting alert dialog on the IndiGo airline website.

Starting URL: https://www.goindigo.in/

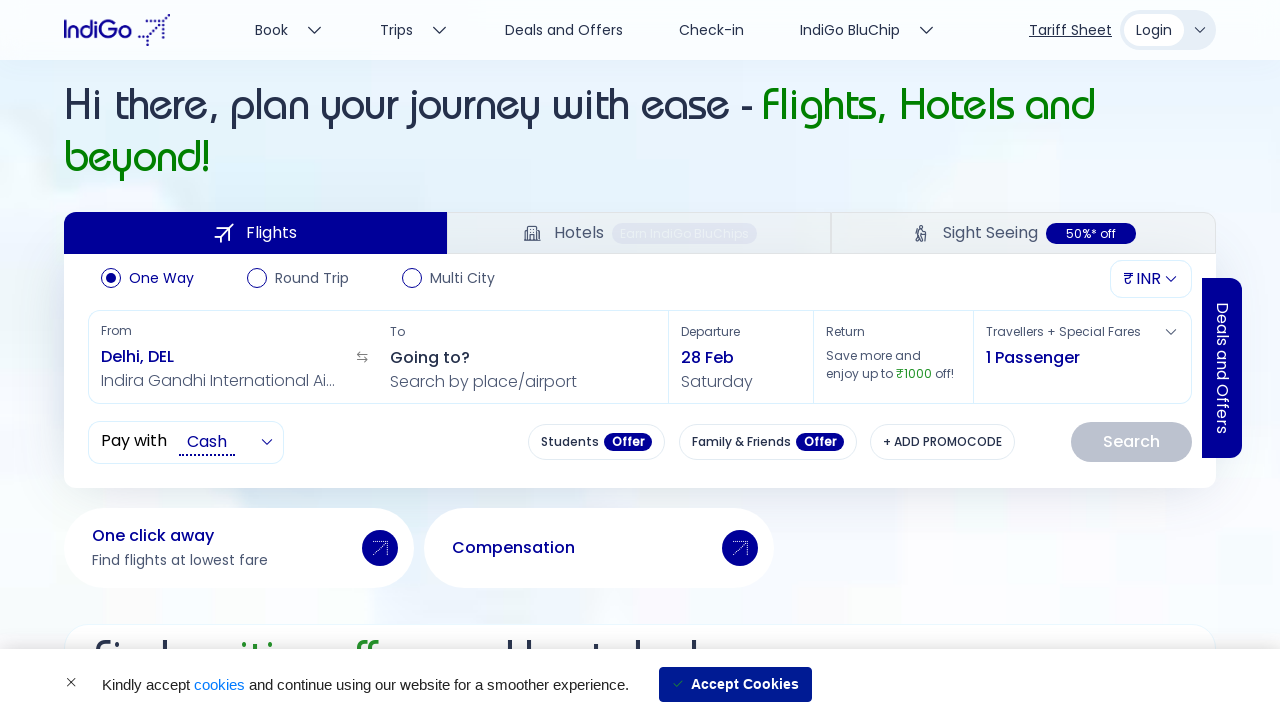

Clicked 'One Way' option on IndiGo flight booking interface at (162, 278) on text=One Way
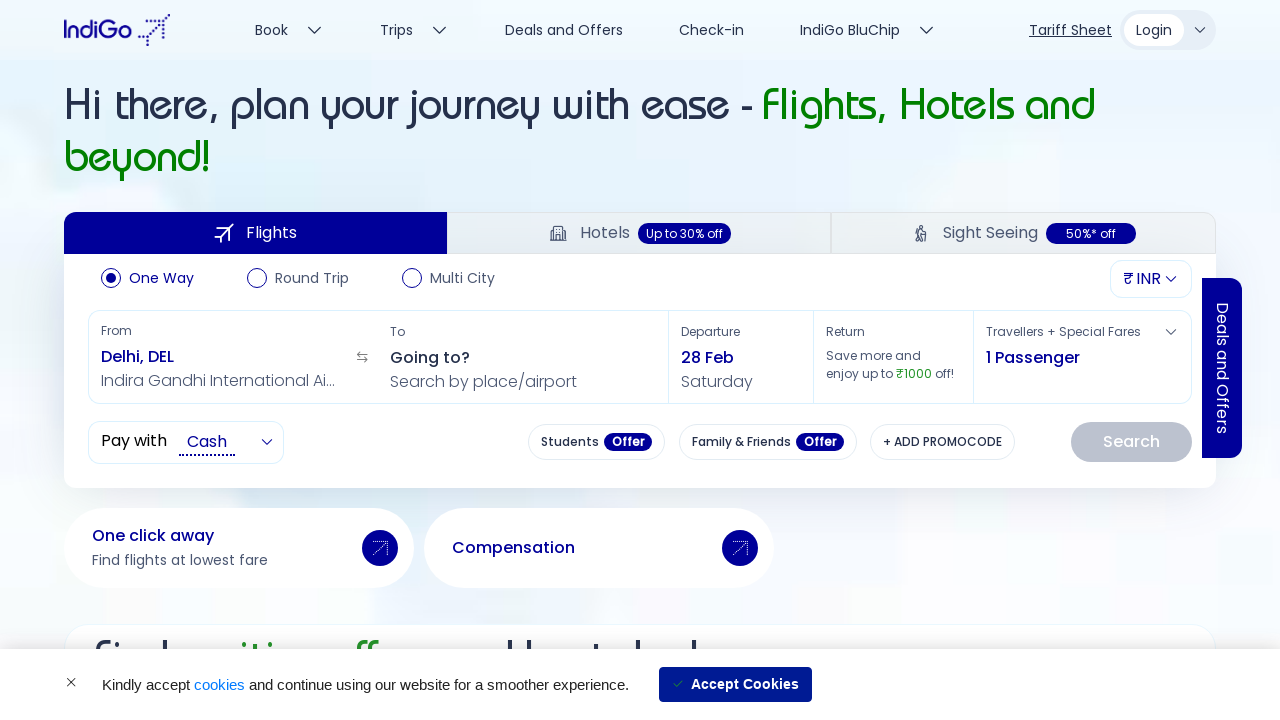

Set up dialog handler to accept alert dialogs
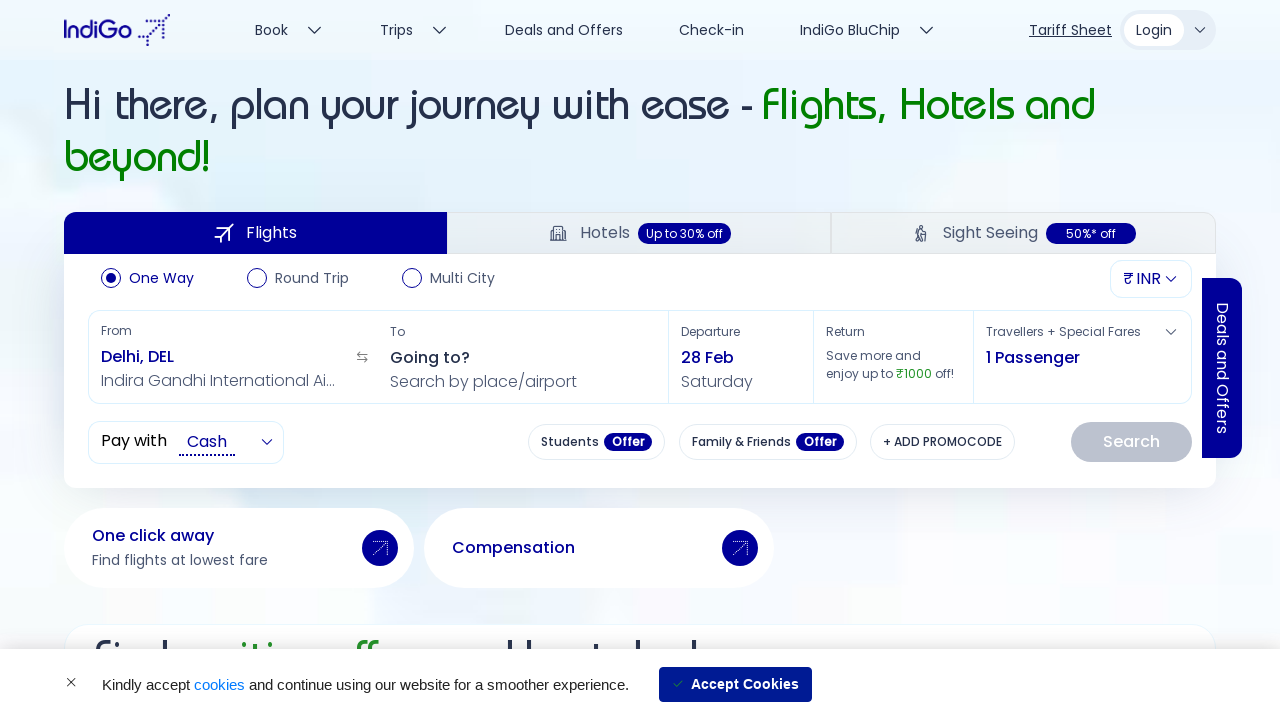

Waited for alert dialog to appear and be handled
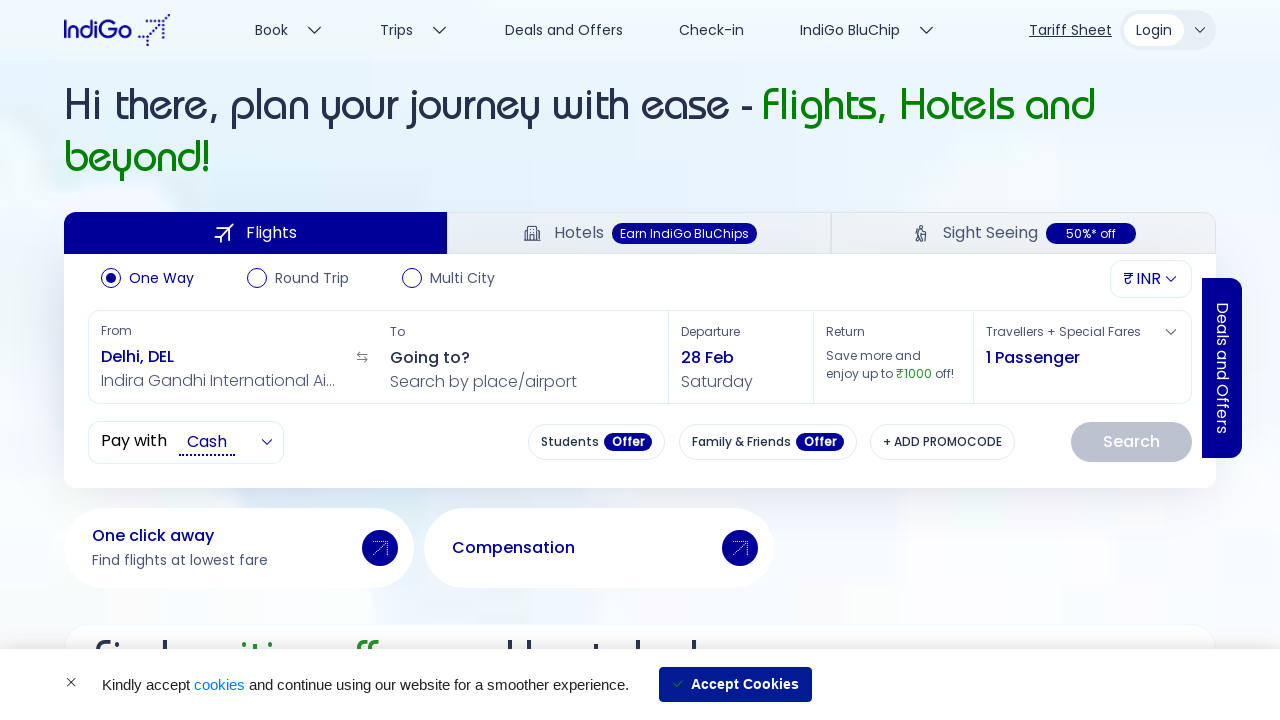

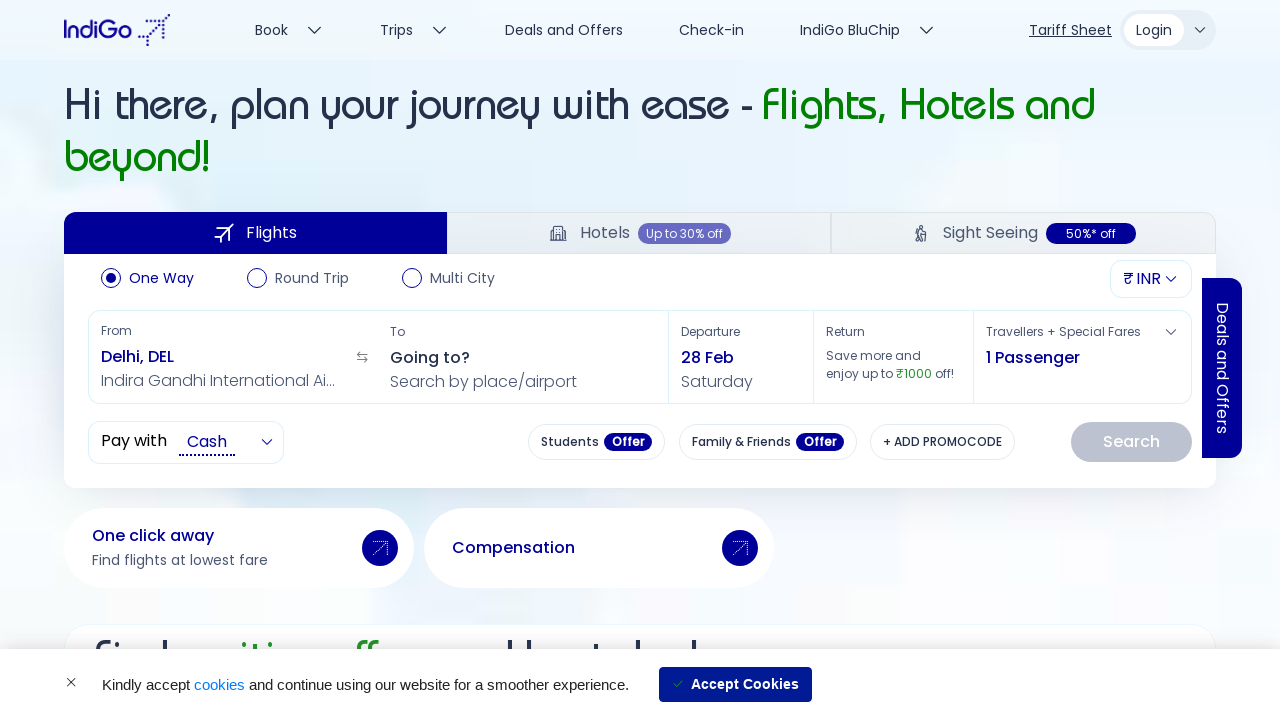